Tests the Status Codes page by clicking on the 200 status code link and verifying the resulting page.

Starting URL: https://the-internet.herokuapp.com/

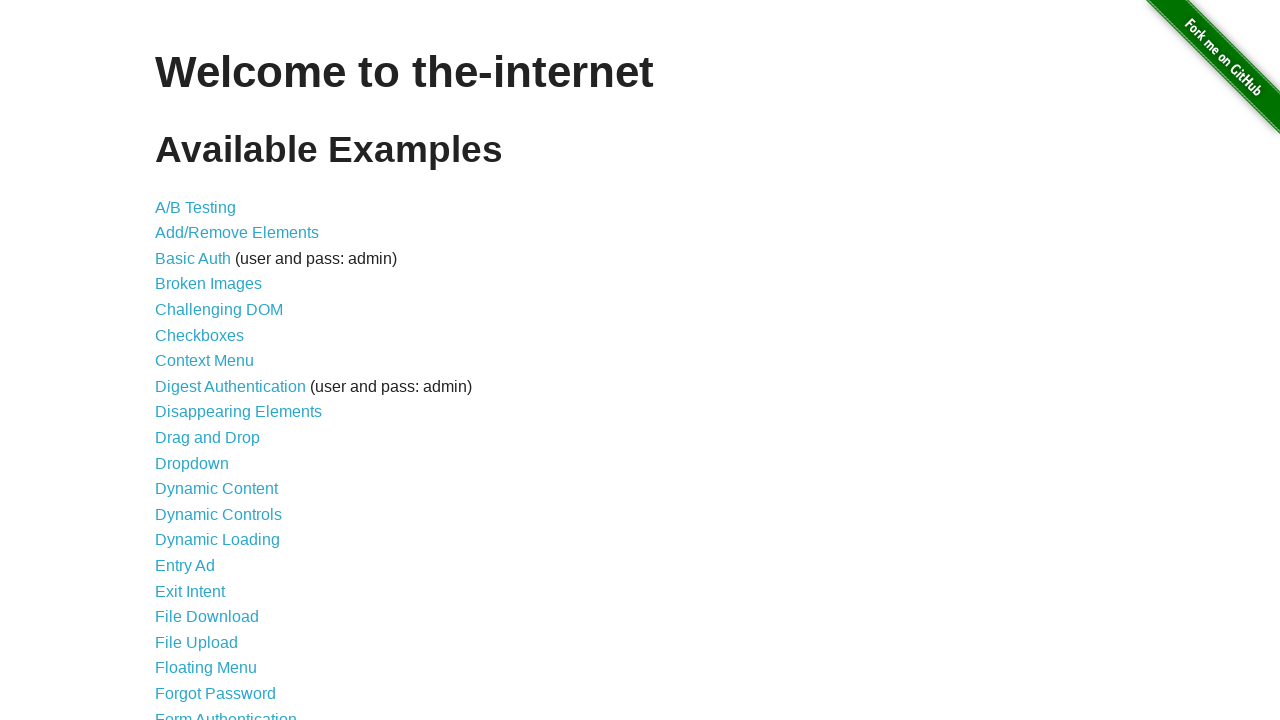

Clicked on Status Codes link at (203, 600) on xpath=//a[@href='/status_codes']
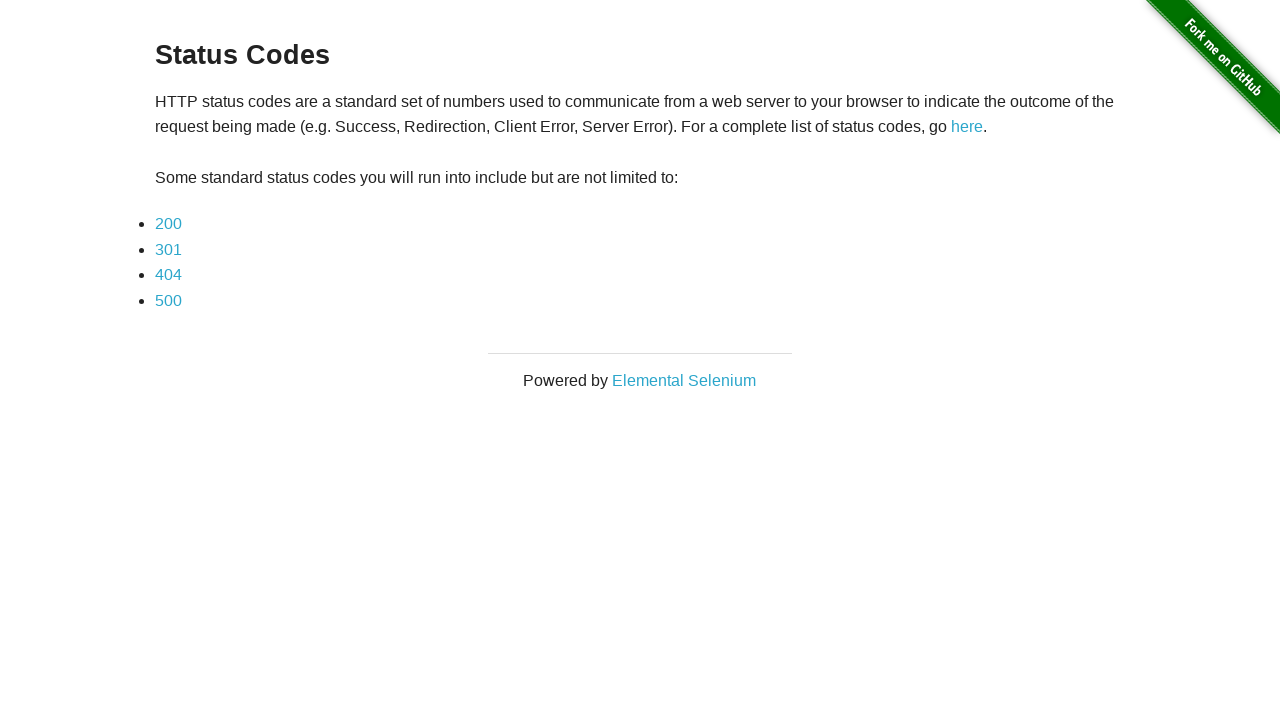

Clicked on 200 status code link at (168, 224) on xpath=//a[contains(text(), '200')]
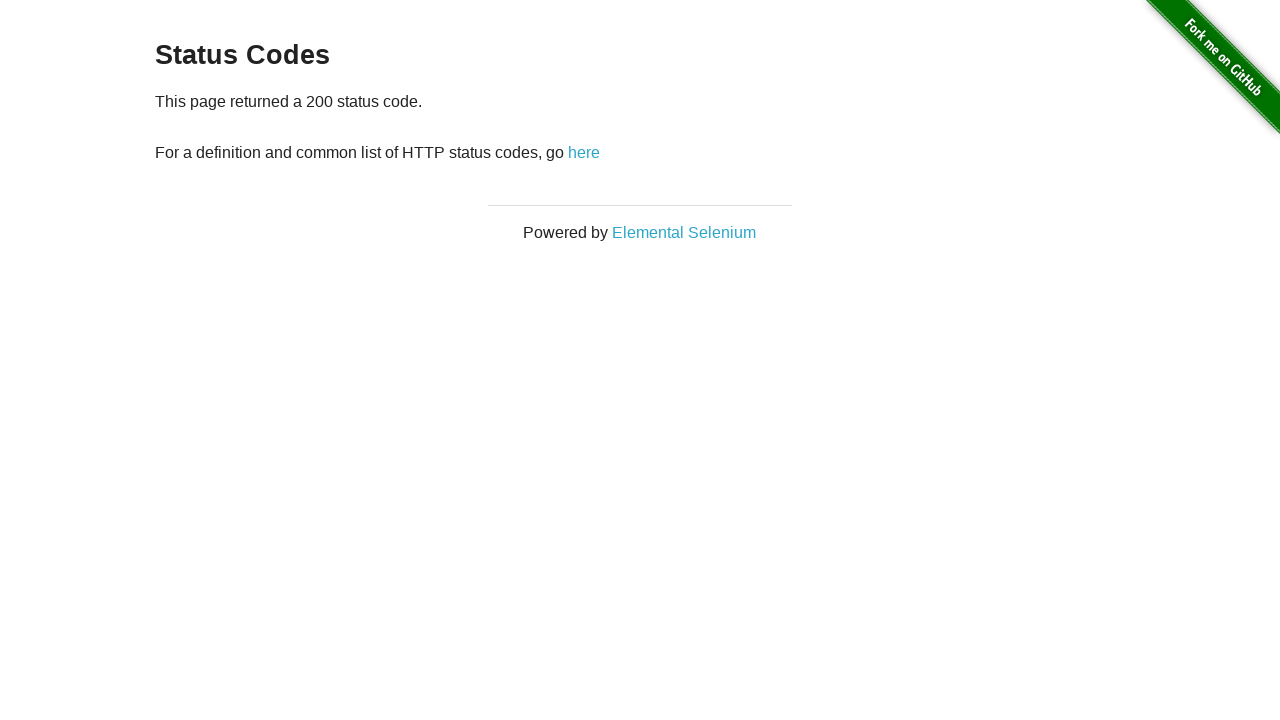

Status 200 page loaded successfully
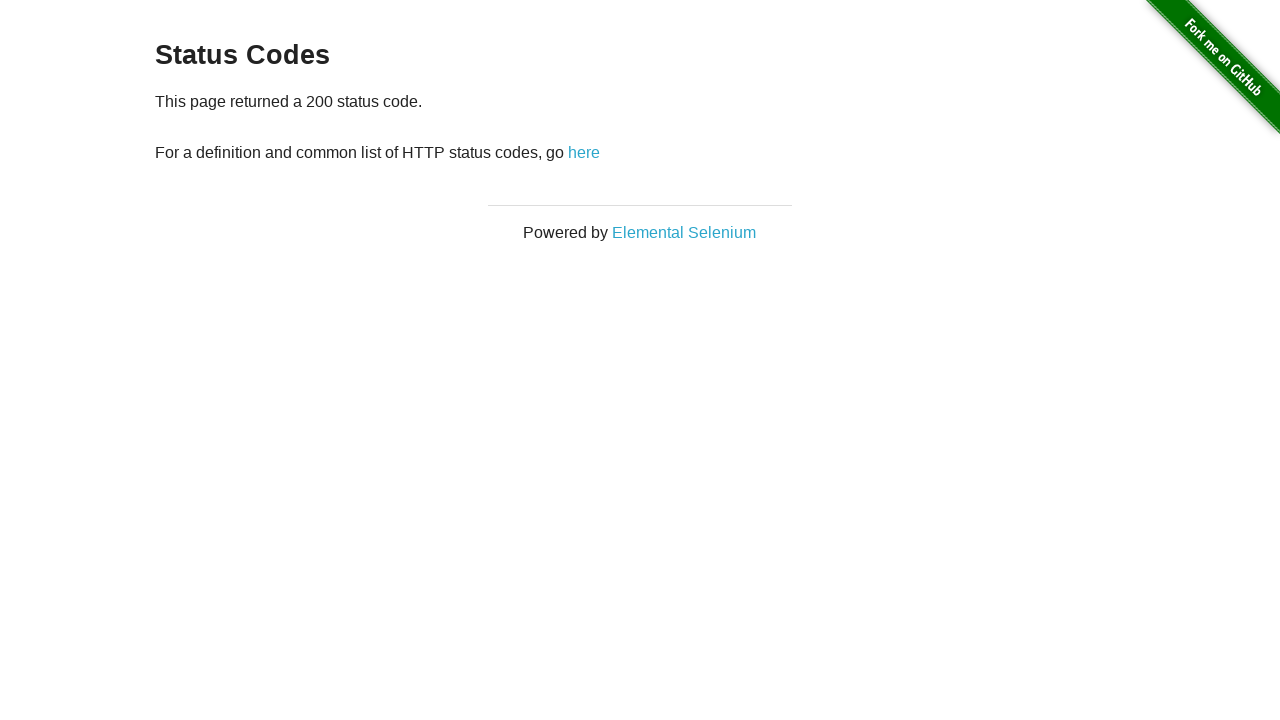

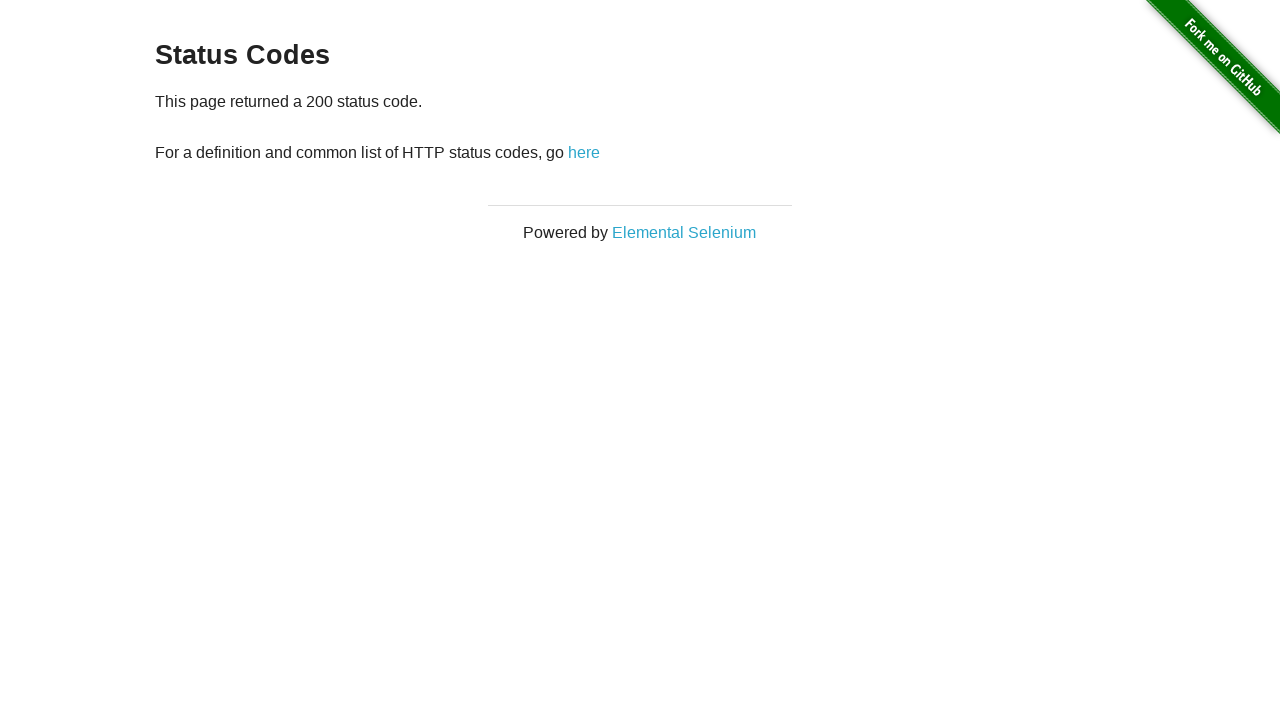